Tests user registration flow by filling out a registration form with personal details including name, email, mobile, occupation, gender, password, and age confirmation, then submitting the form

Starting URL: https://www.rahulshettyacademy.com/client

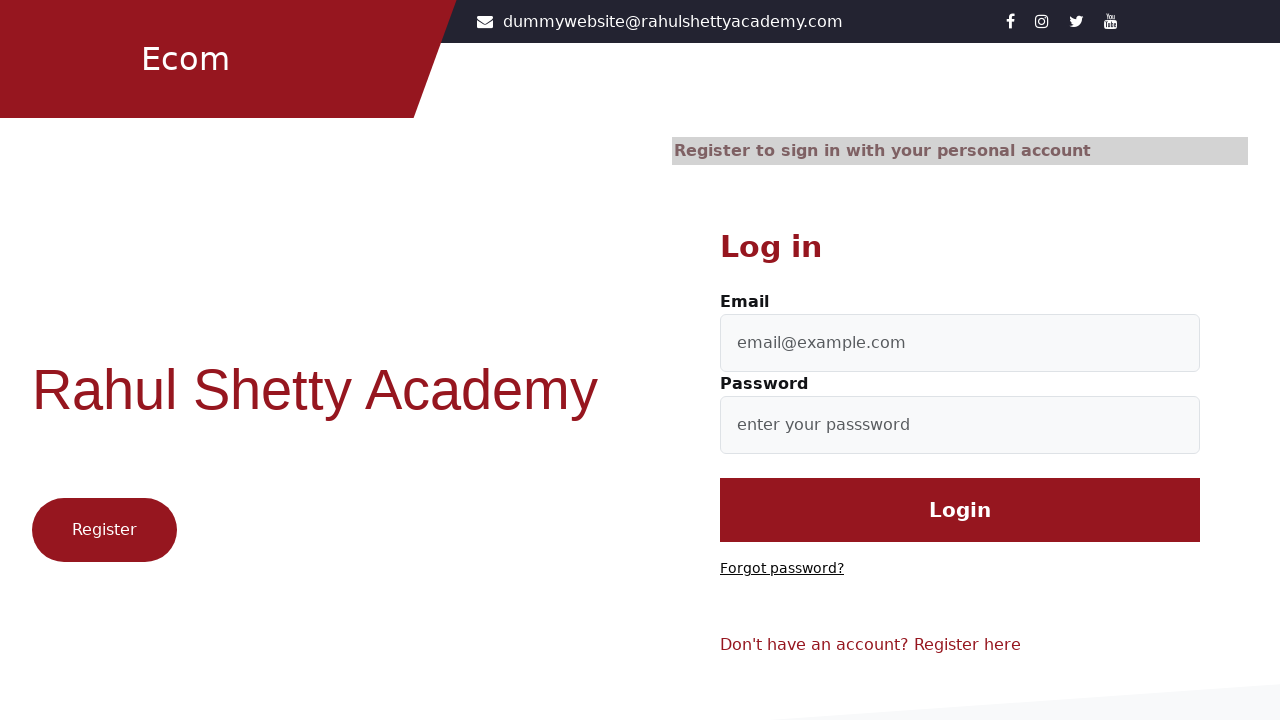

Clicked on Register here link at (968, 645) on text=Register here
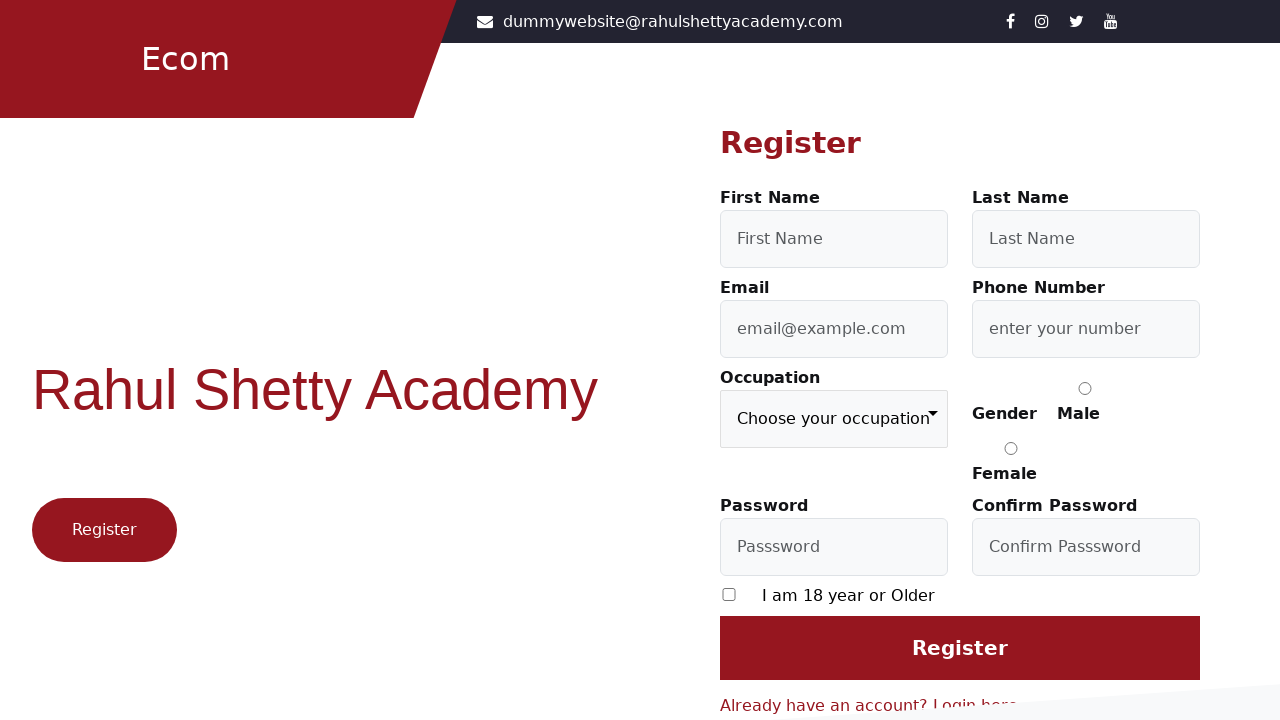

Filled first name field with 'JohnTest' on #firstName
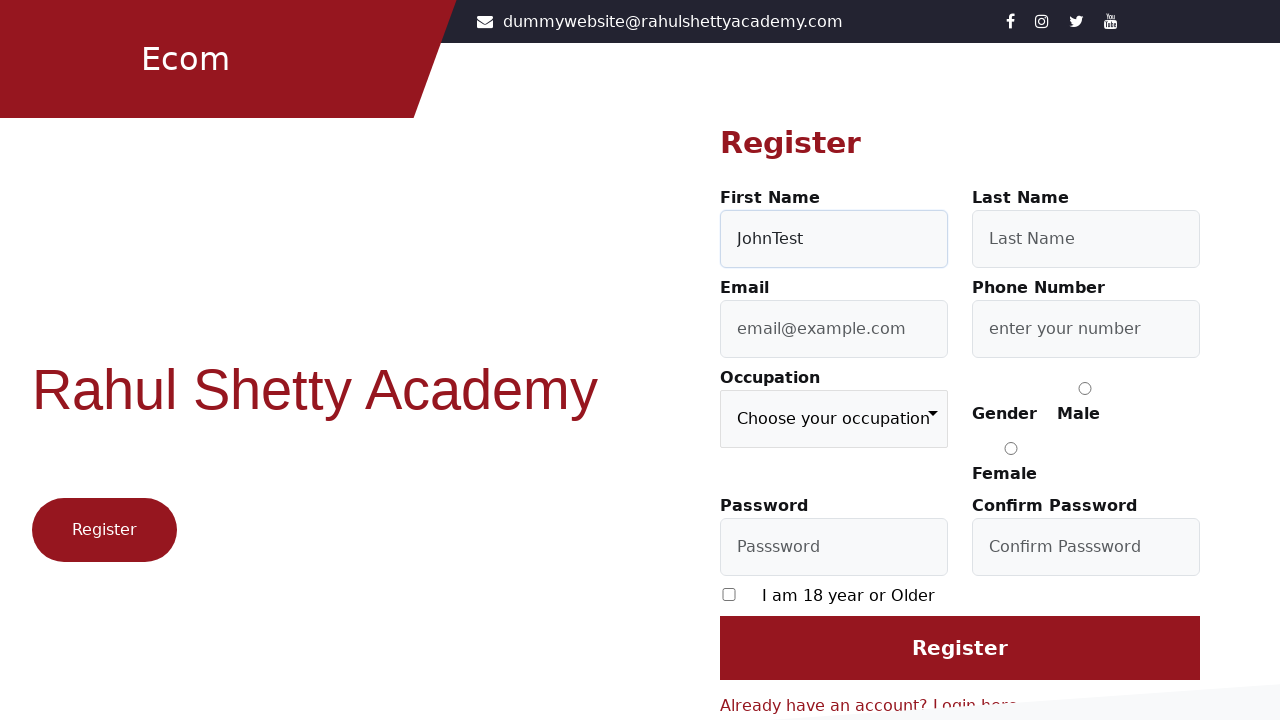

Filled last name field with 'DoeExample' on #lastName
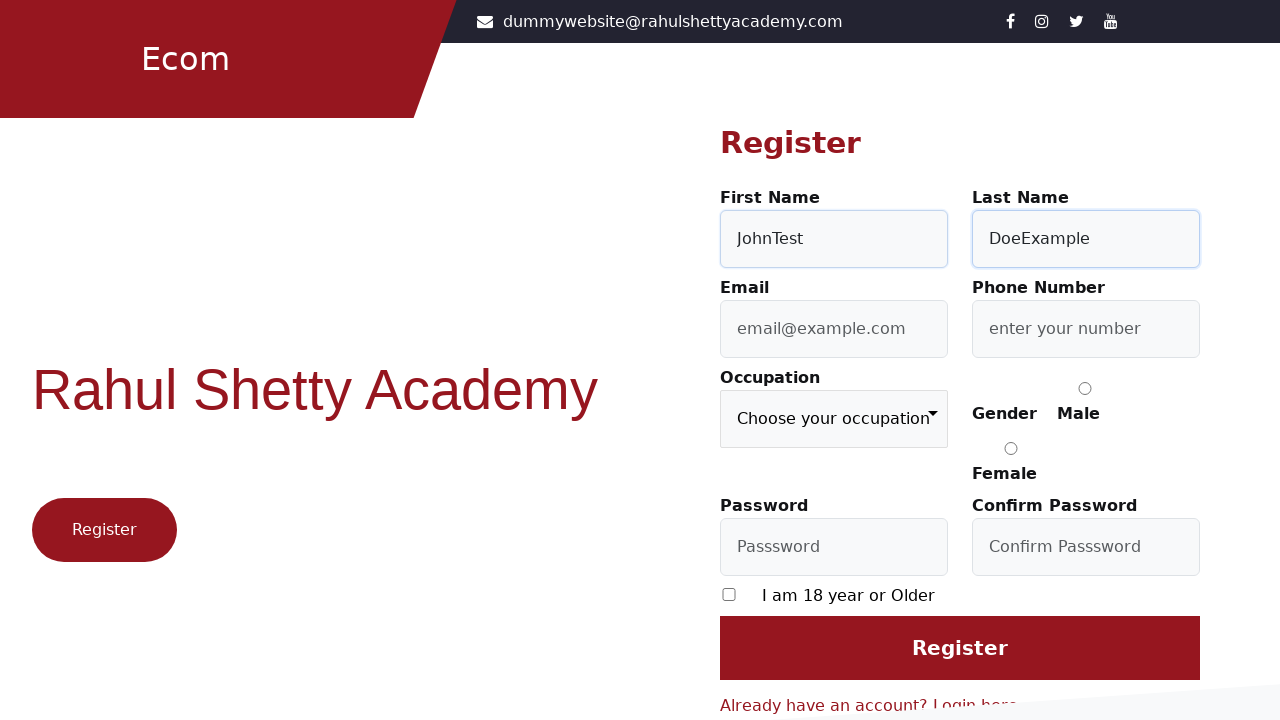

Filled email field with 'johndoe_test847@gmail.com' on #userEmail
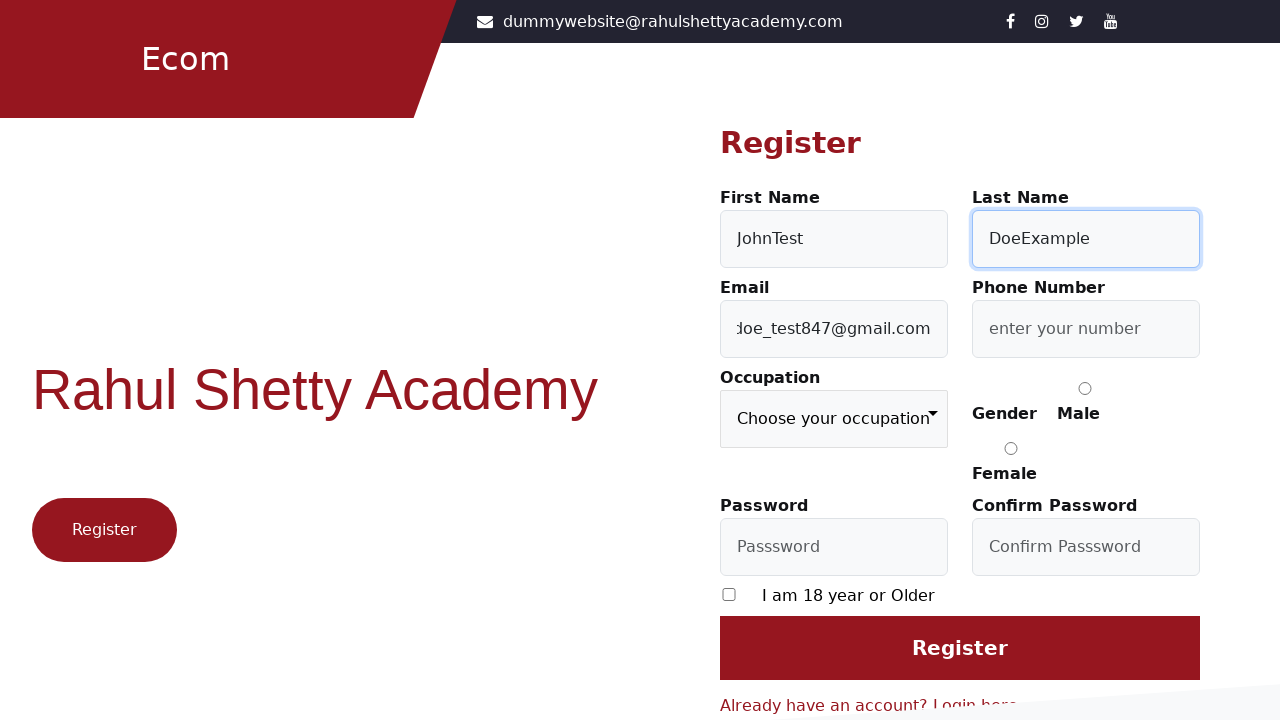

Filled mobile number field with '9876543210' on #userMobile
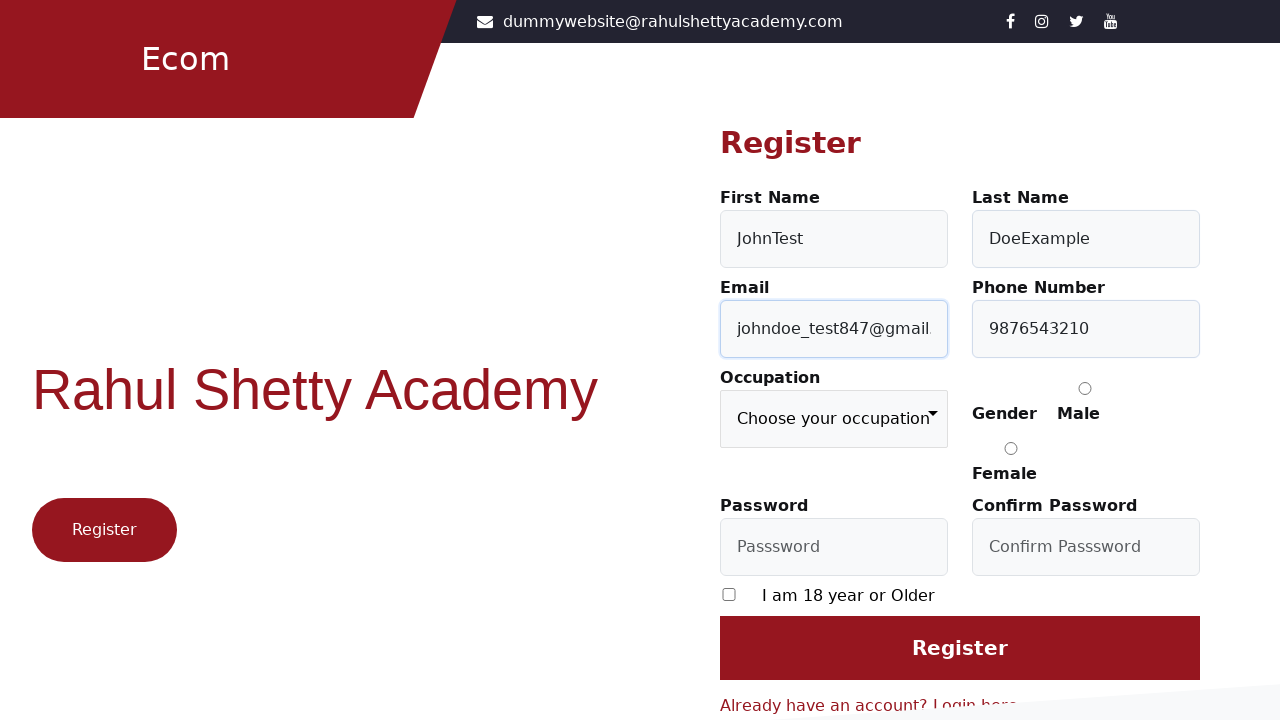

Selected 'Engineer' from occupation dropdown on select
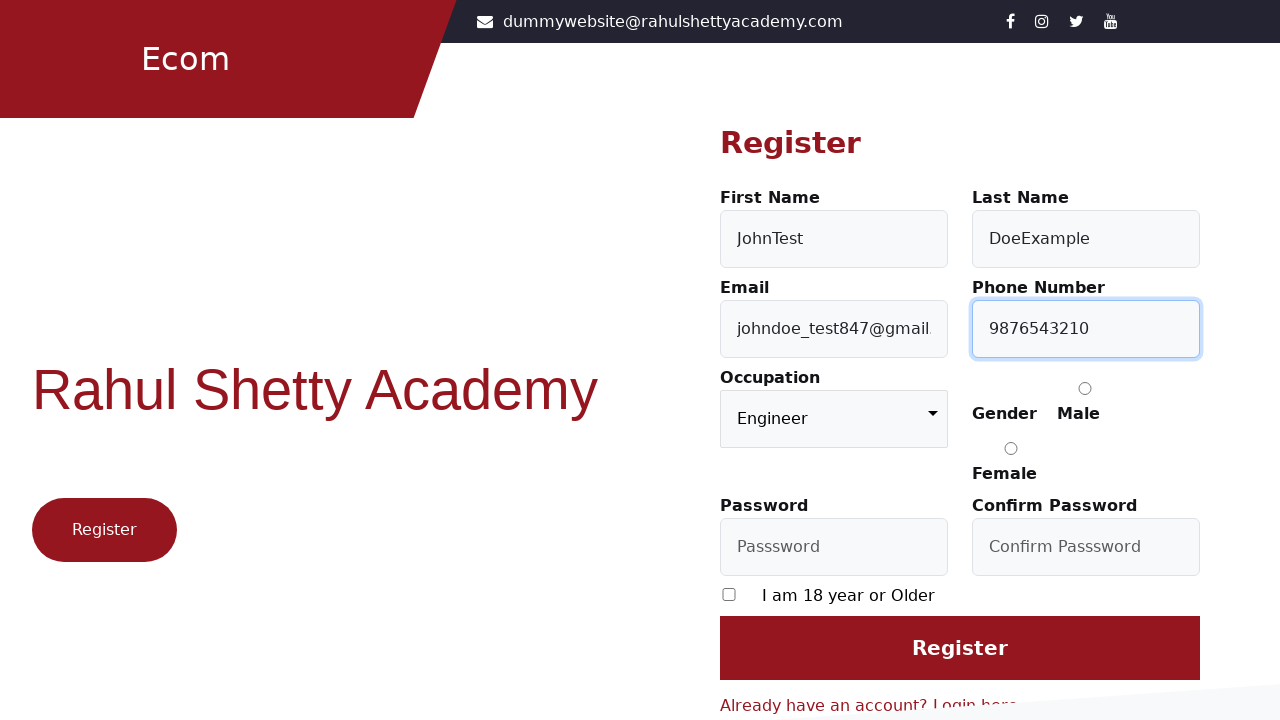

Selected first gender radio button option at (1085, 388) on input[type="radio"] >> nth=0
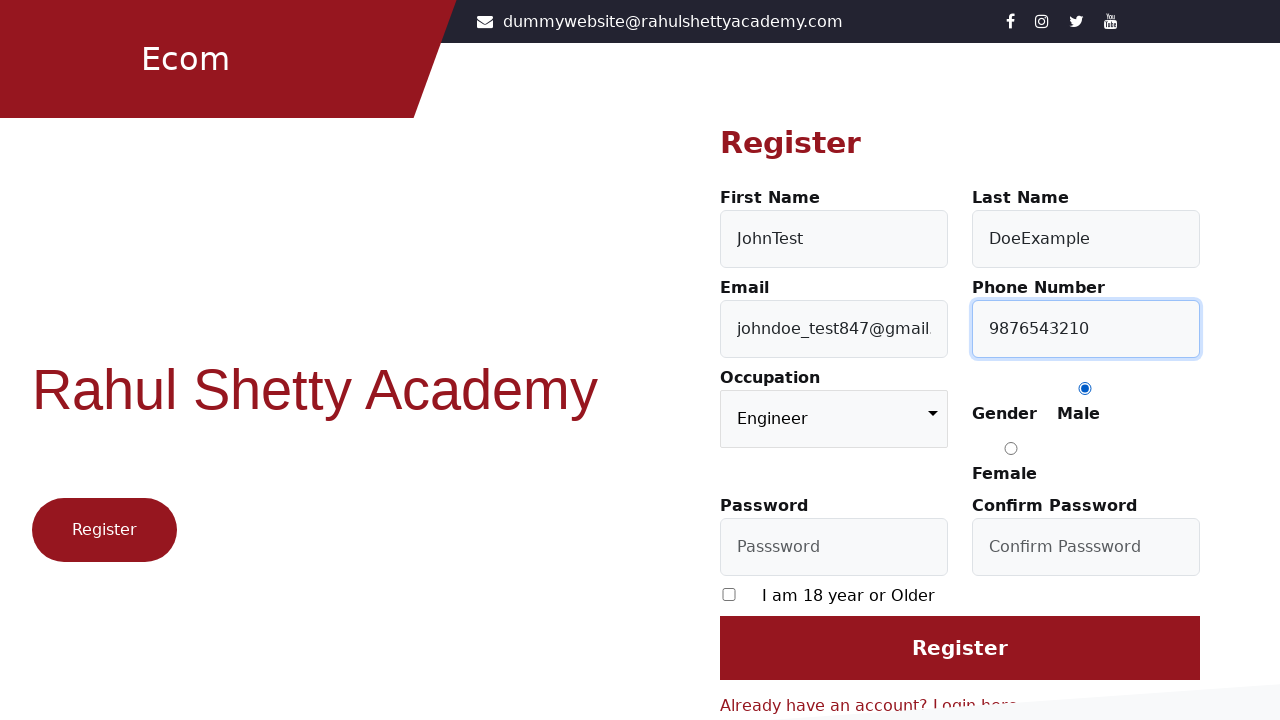

Filled password field with 'SecurePass123!' on #userPassword
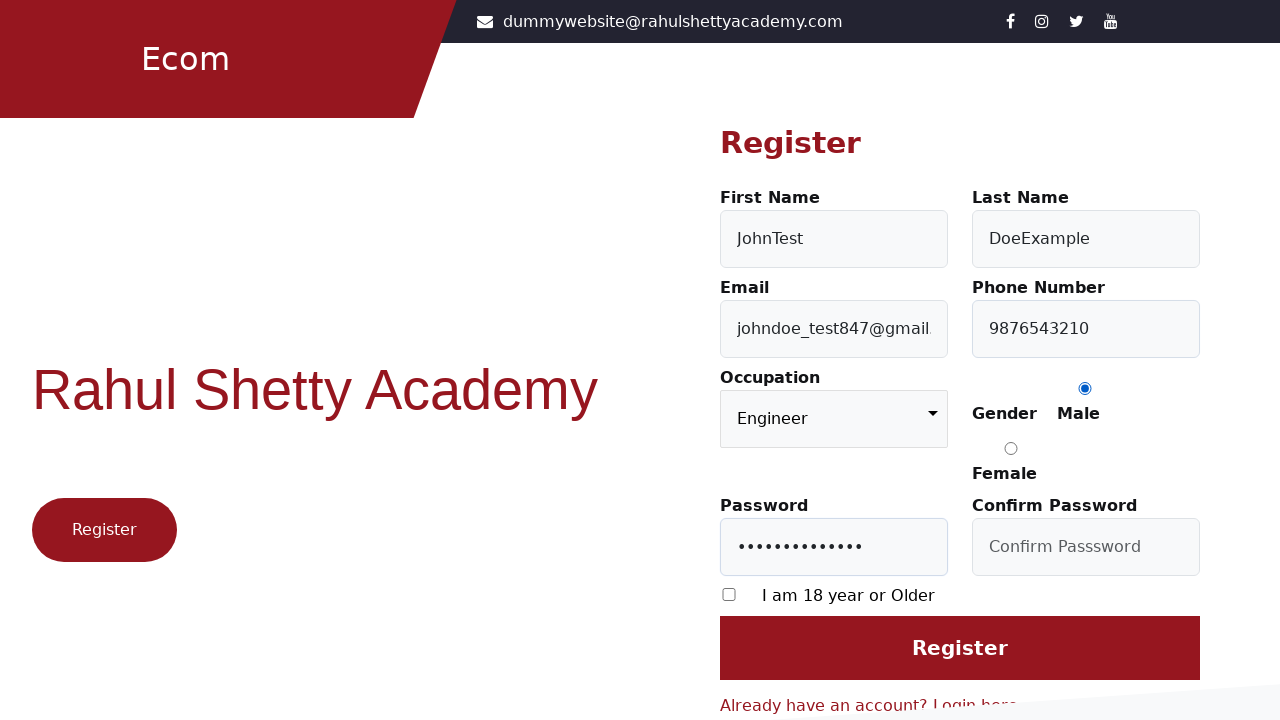

Filled confirm password field with 'SecurePass123!' on #confirmPassword
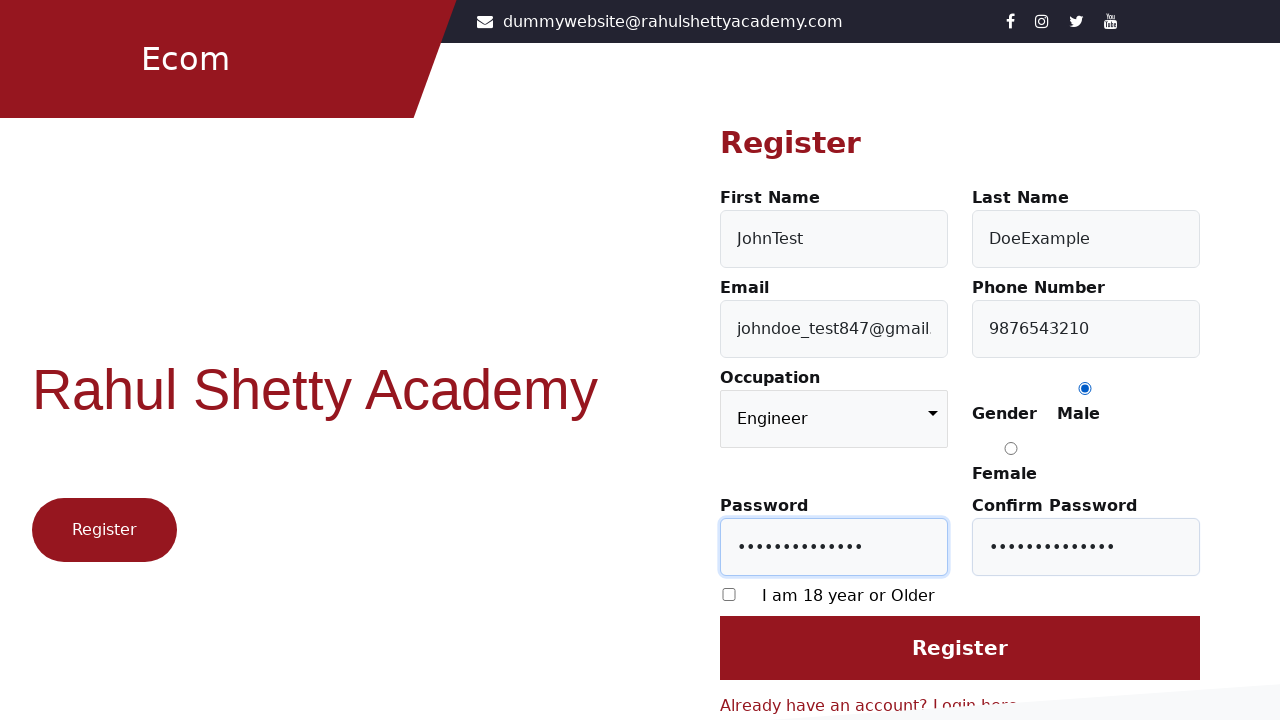

Checked age confirmation checkbox at (729, 594) on input[type="checkbox"]
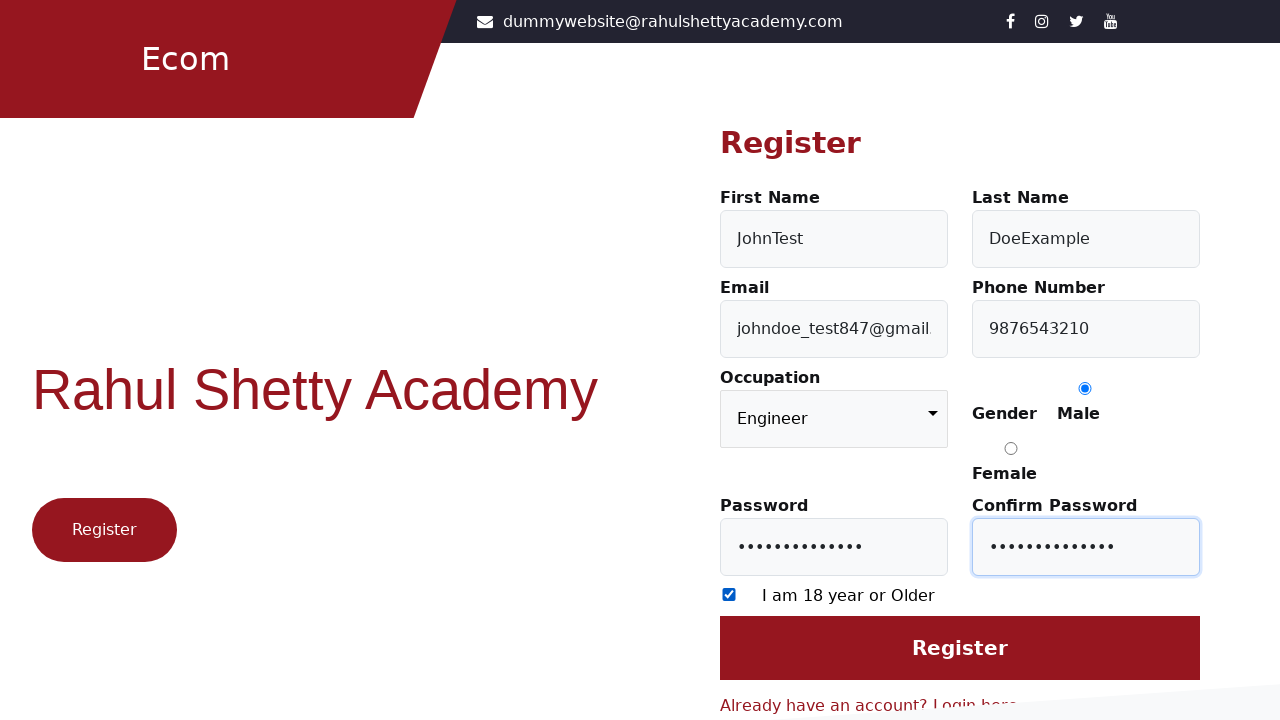

Clicked Register button to submit form at (960, 648) on input:has-text("Register")
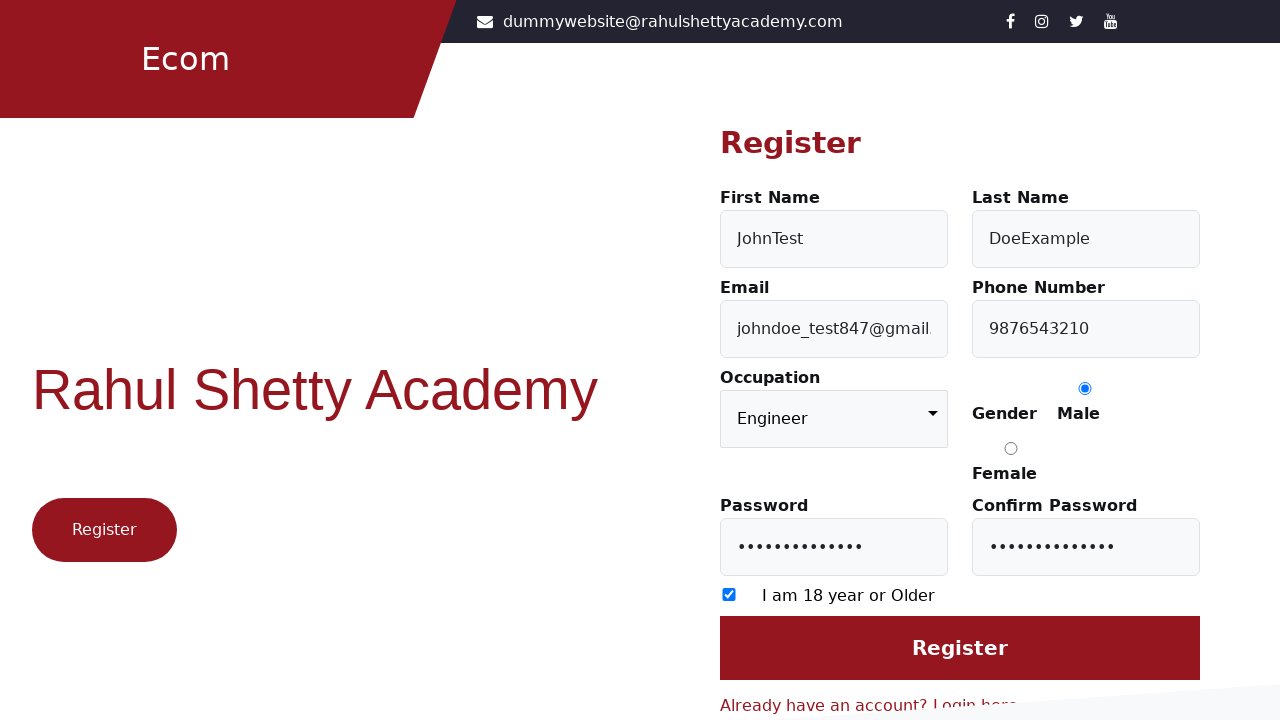

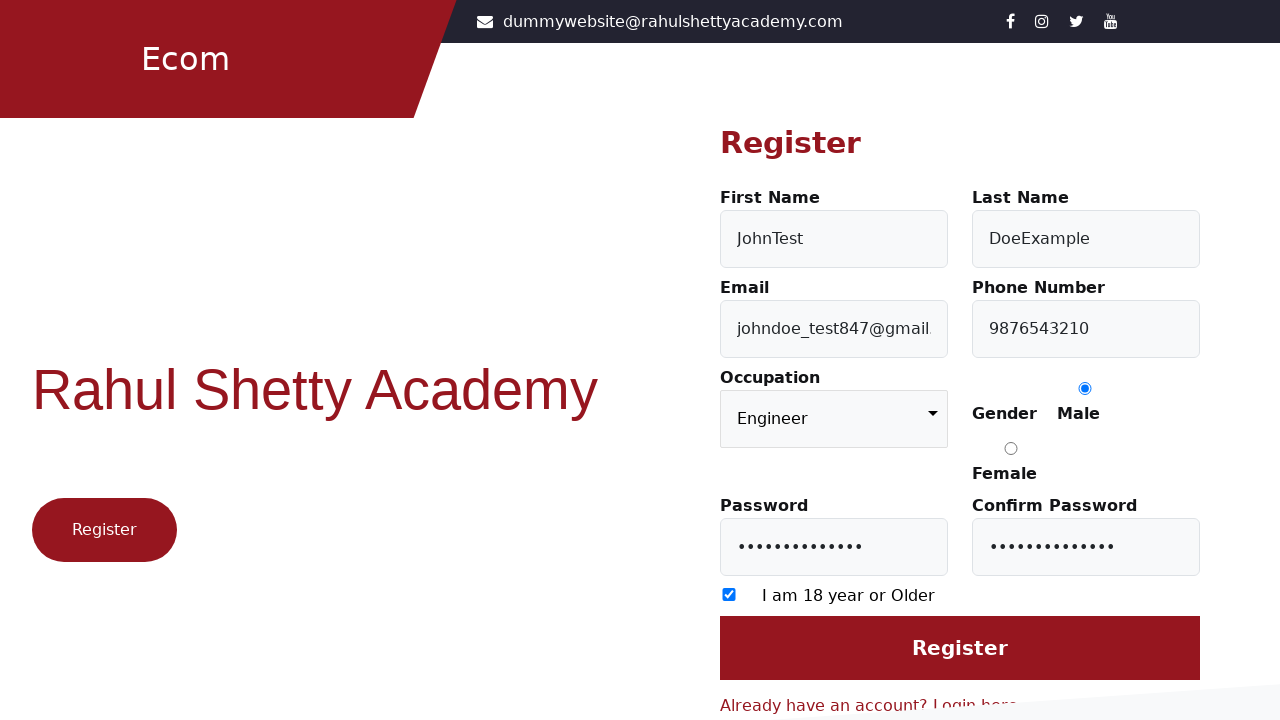